Tests scrollbar handling by scrolling down the page using JavaScript and then performing a double-click action on a button element.

Starting URL: https://testautomationpractice.blogspot.com/

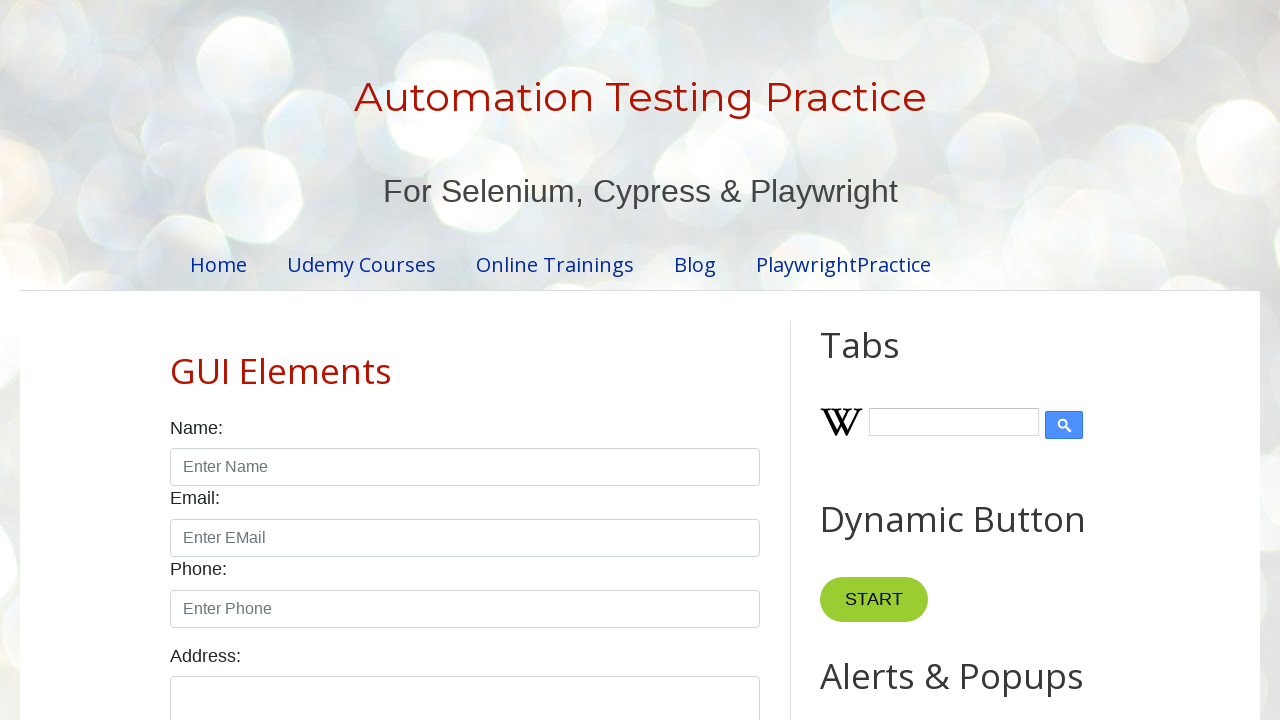

Scrolled down the page by 500 pixels using JavaScript
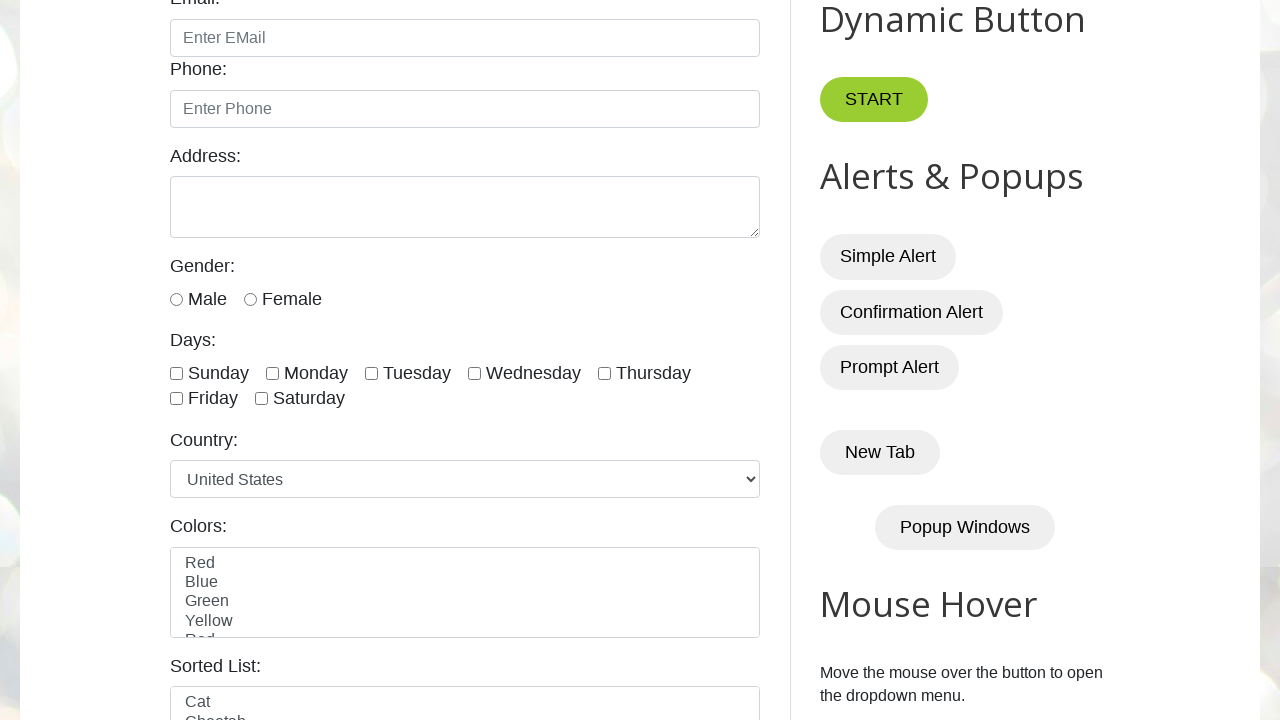

Waited 1 second for scroll to complete
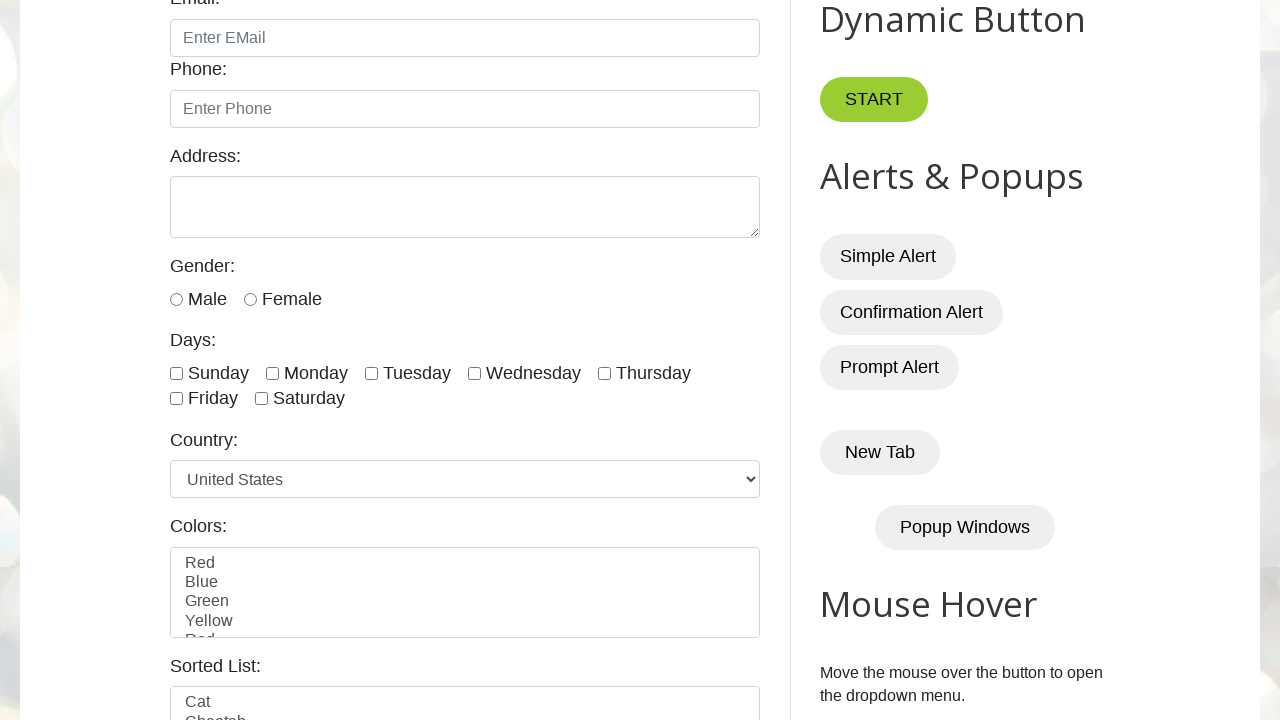

Double-clicked on button with ondblclick='myFunction1()' attribute at (885, 360) on xpath=//button[@ondblclick='myFunction1()']
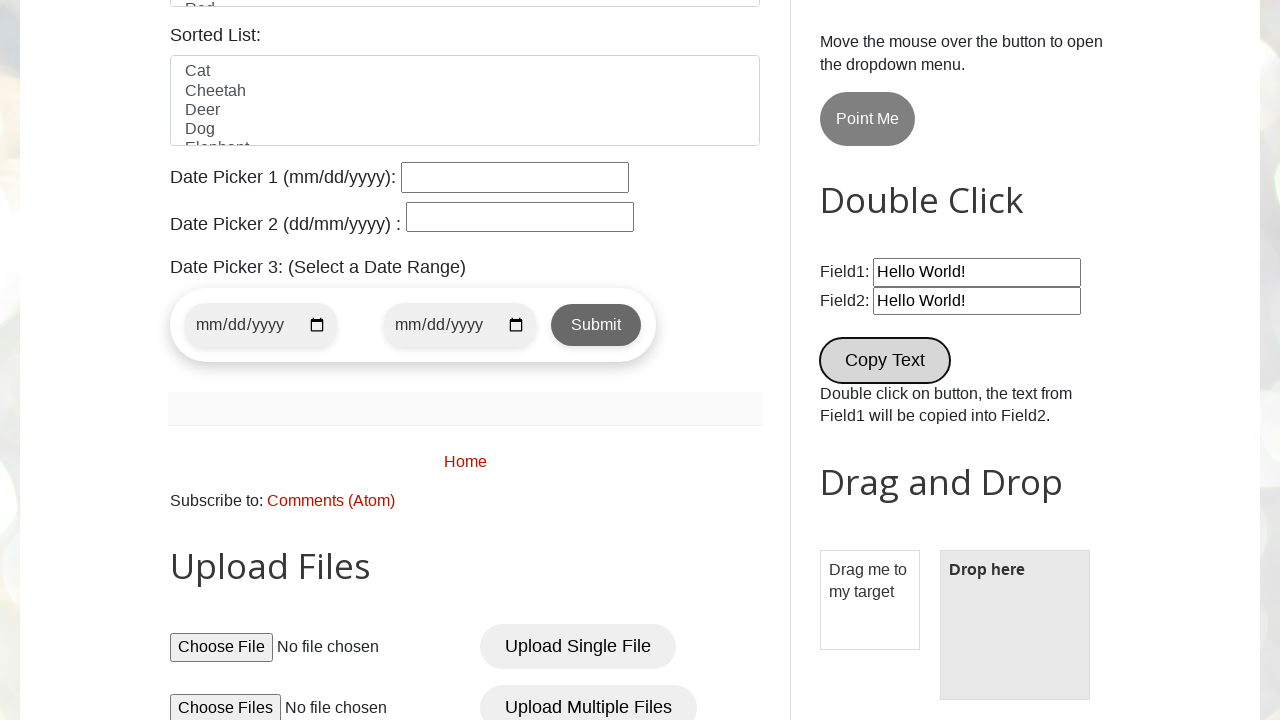

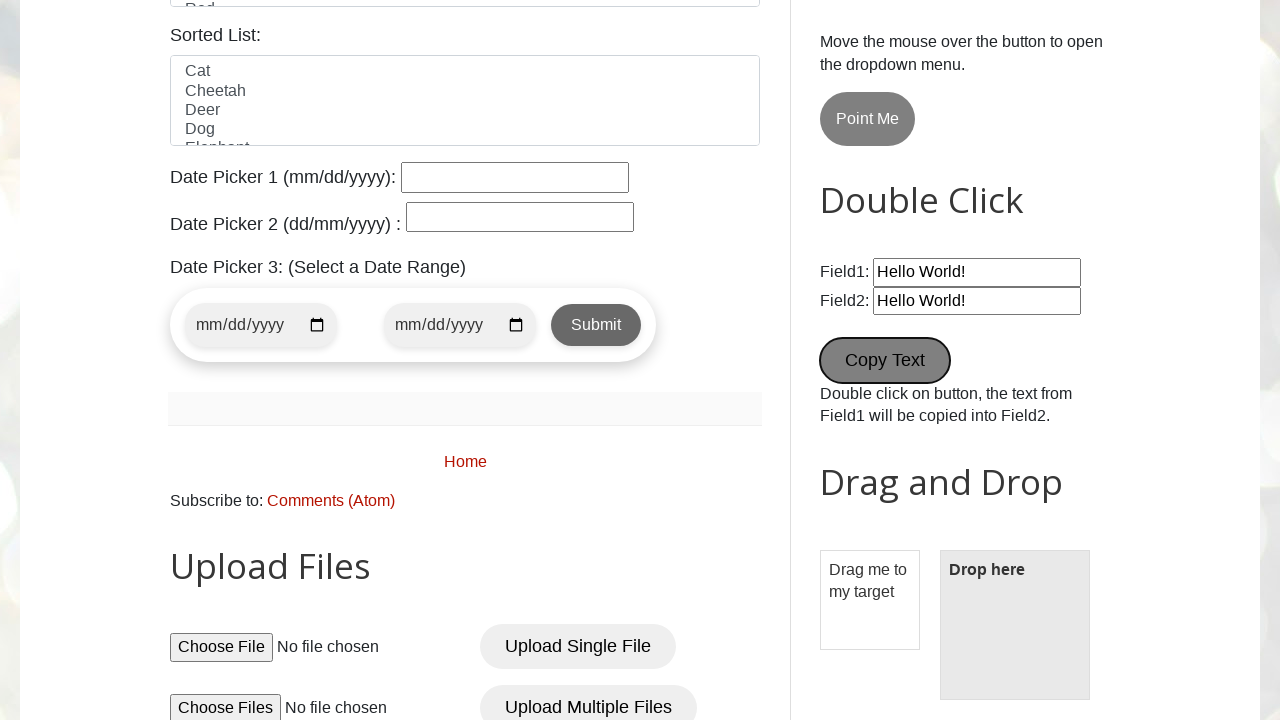